Tests relative locator functionality by locating and clicking on a DSLR Camera product using three different relative positioning approaches (left of, right of, and below other elements), then verifying the correct product page opens

Starting URL: https://testotomasyonu.com/relativeLocators

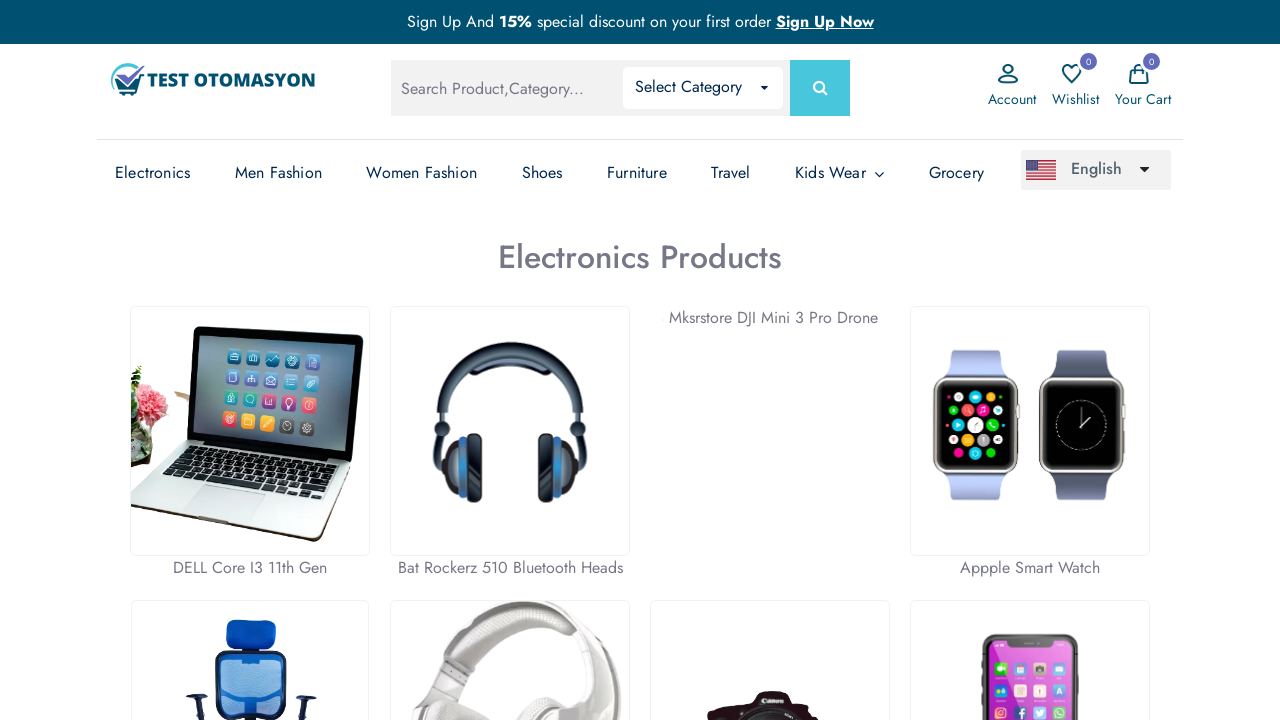

Located Motor E13 phone element
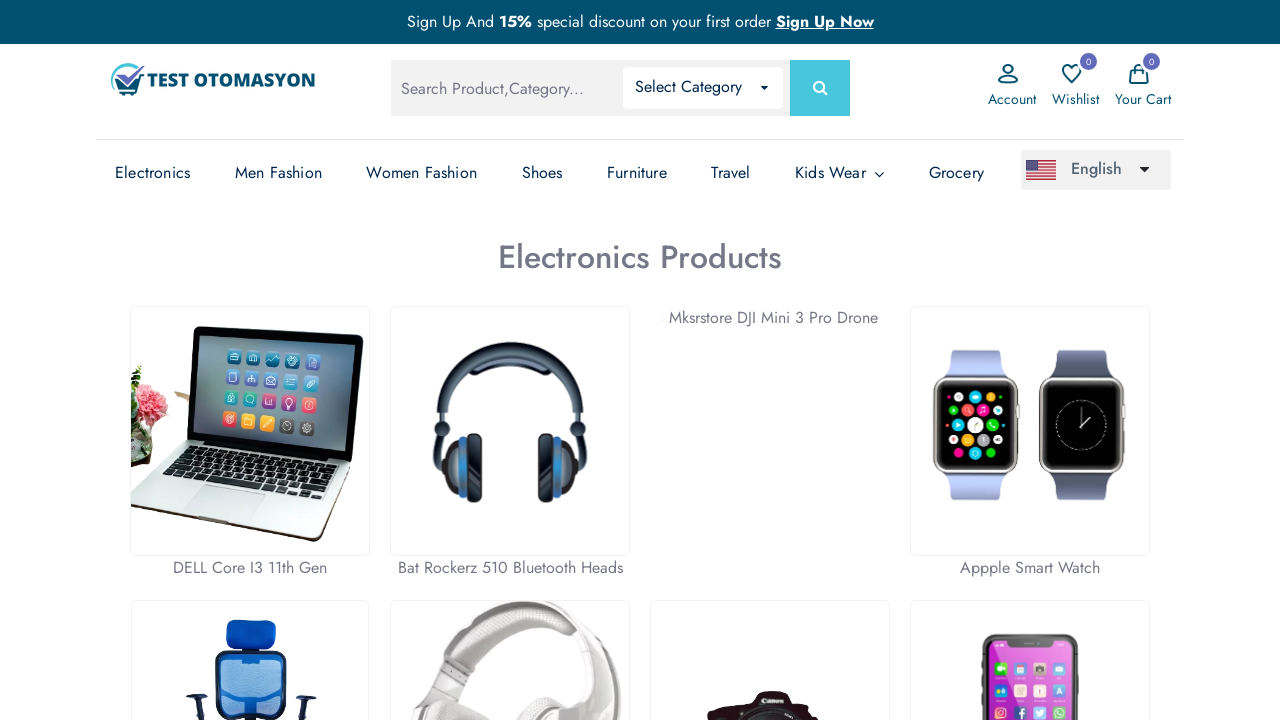

Located DSLR Camera using left-of relative positioning
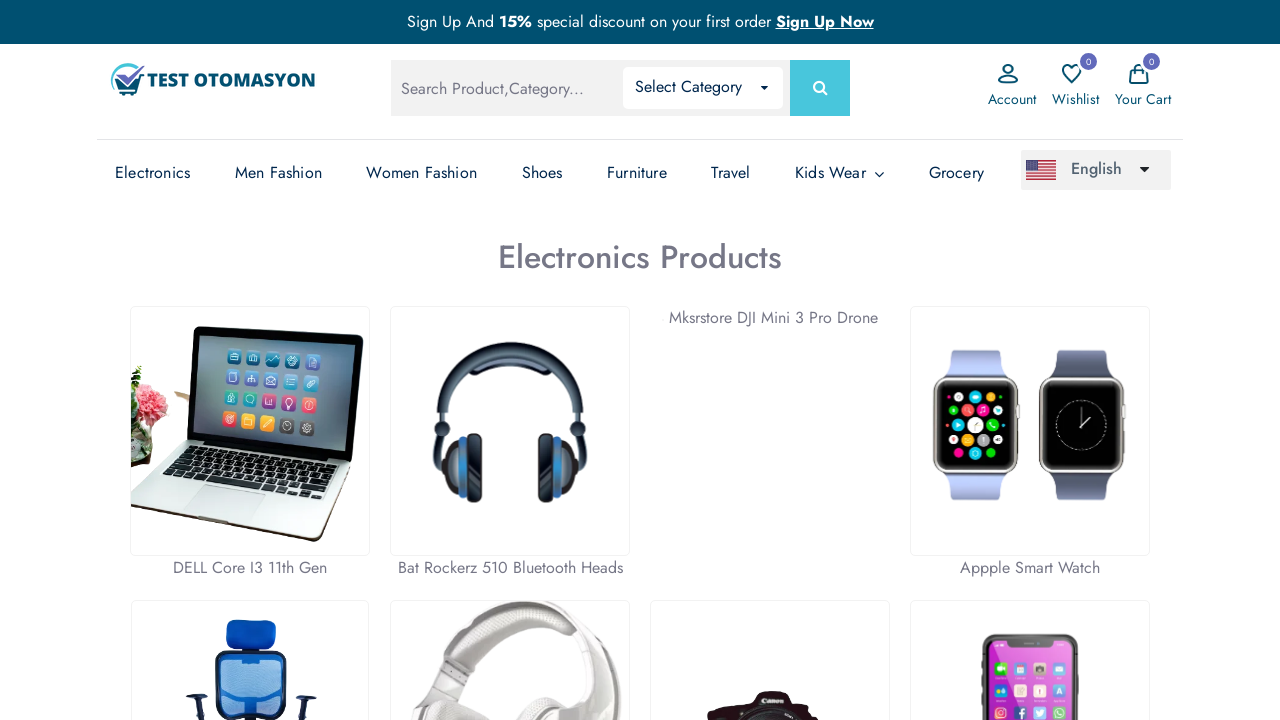

Clicked on DSLR Camera product (first approach) at (770, 595) on #pic7_thumb
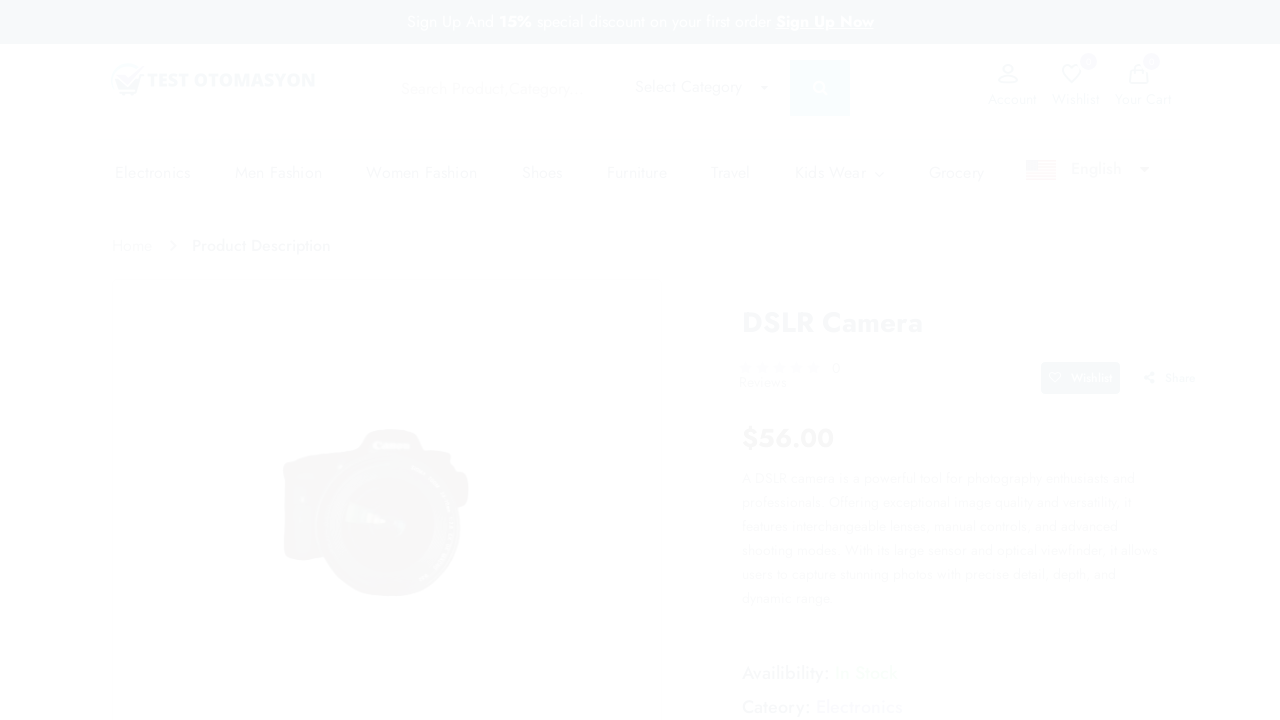

Waited for DSLR Camera product page heading to load
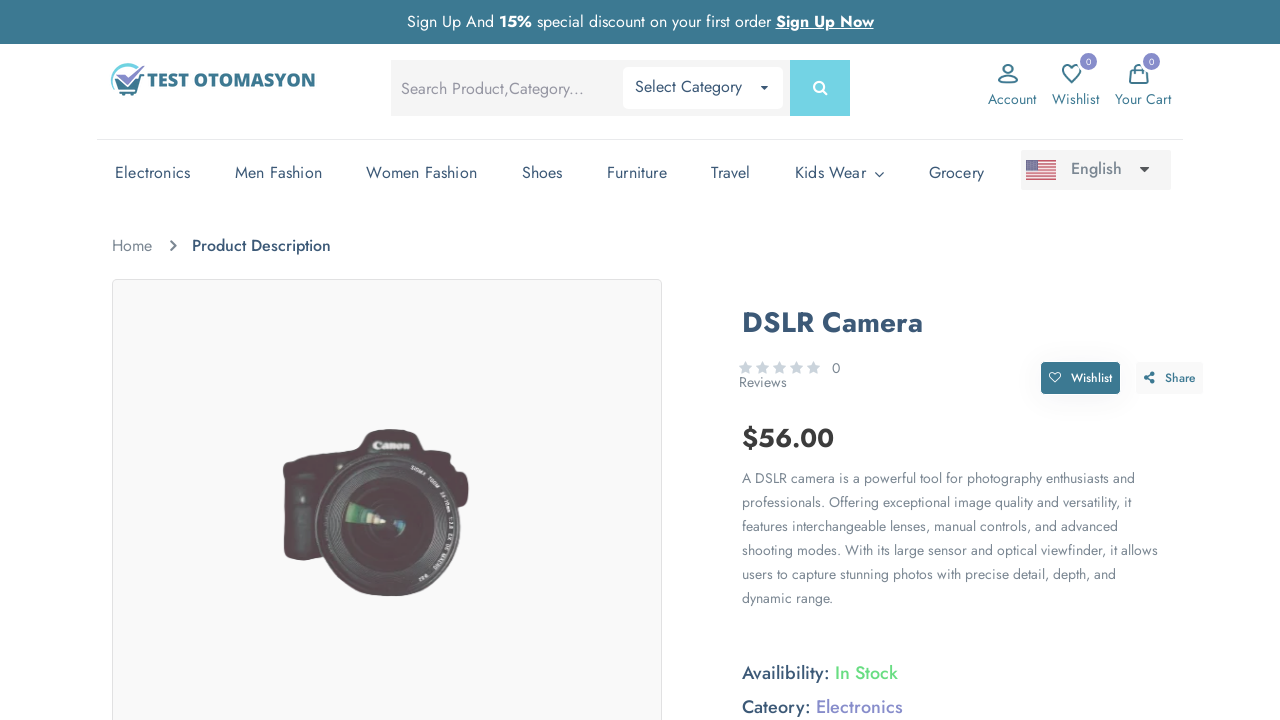

Verified DSLR Camera page opened with correct heading
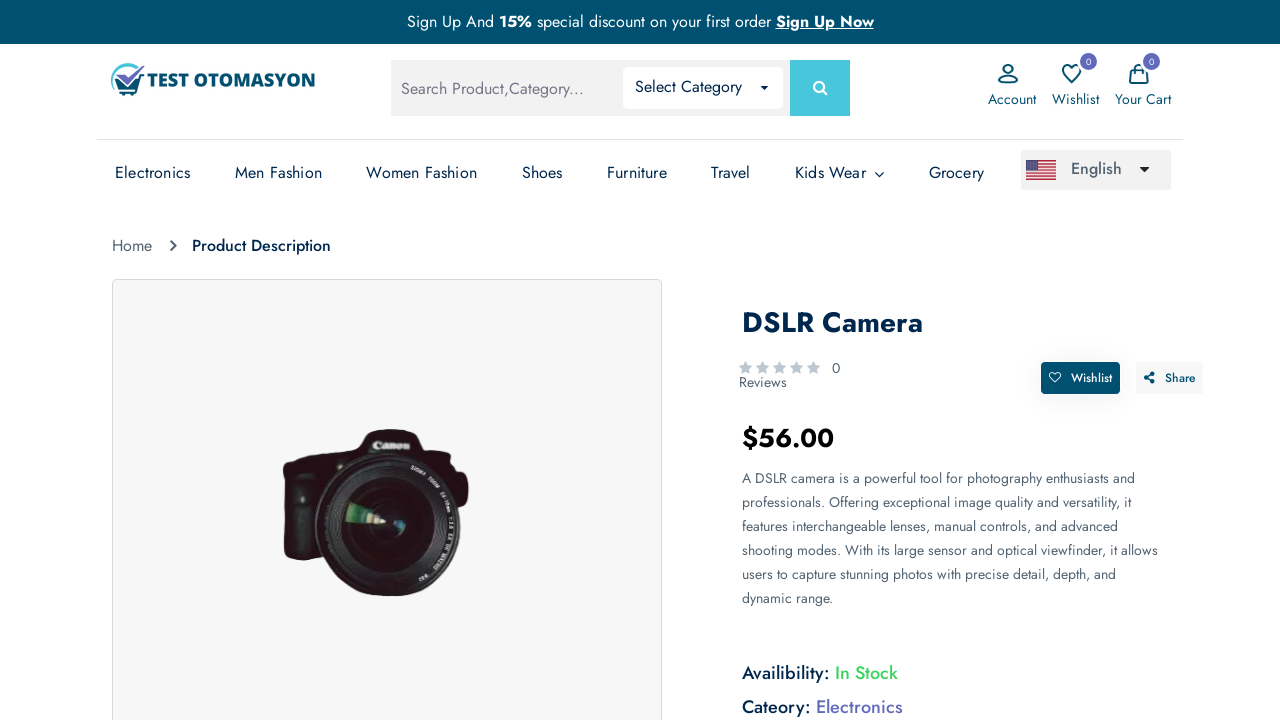

Navigated back to relative locators test page
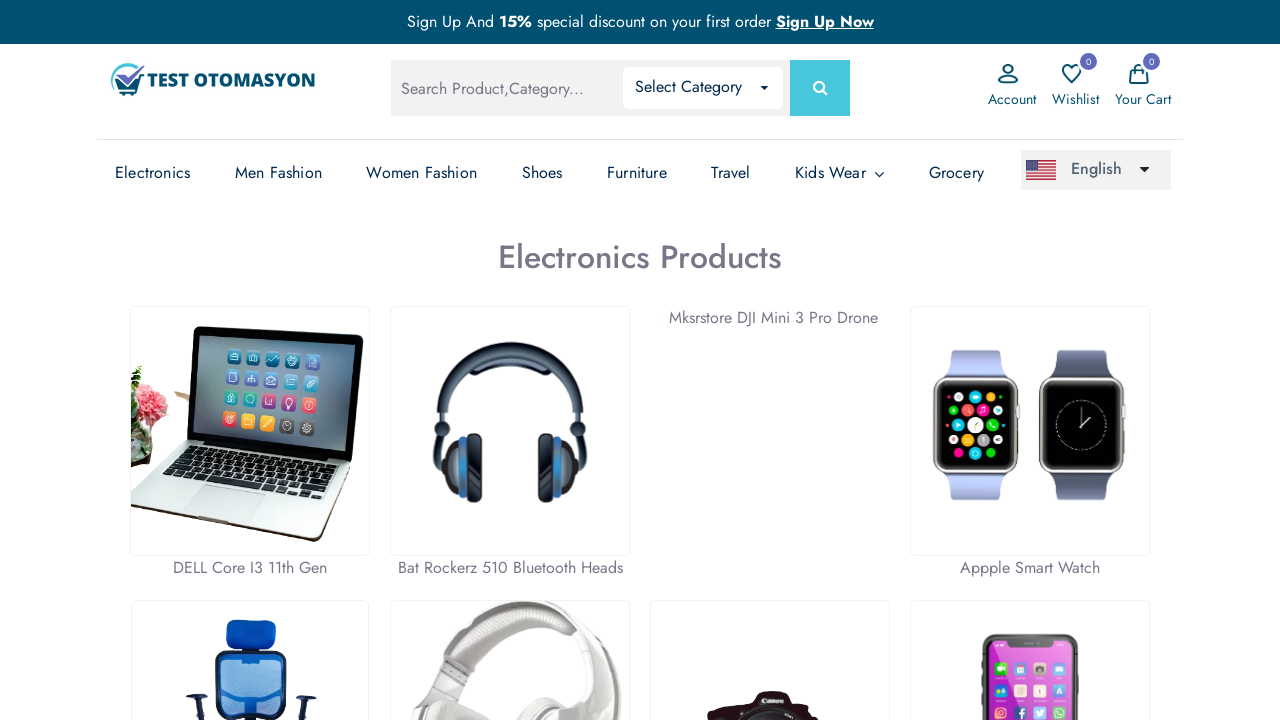

Waited 1 second for page to fully load
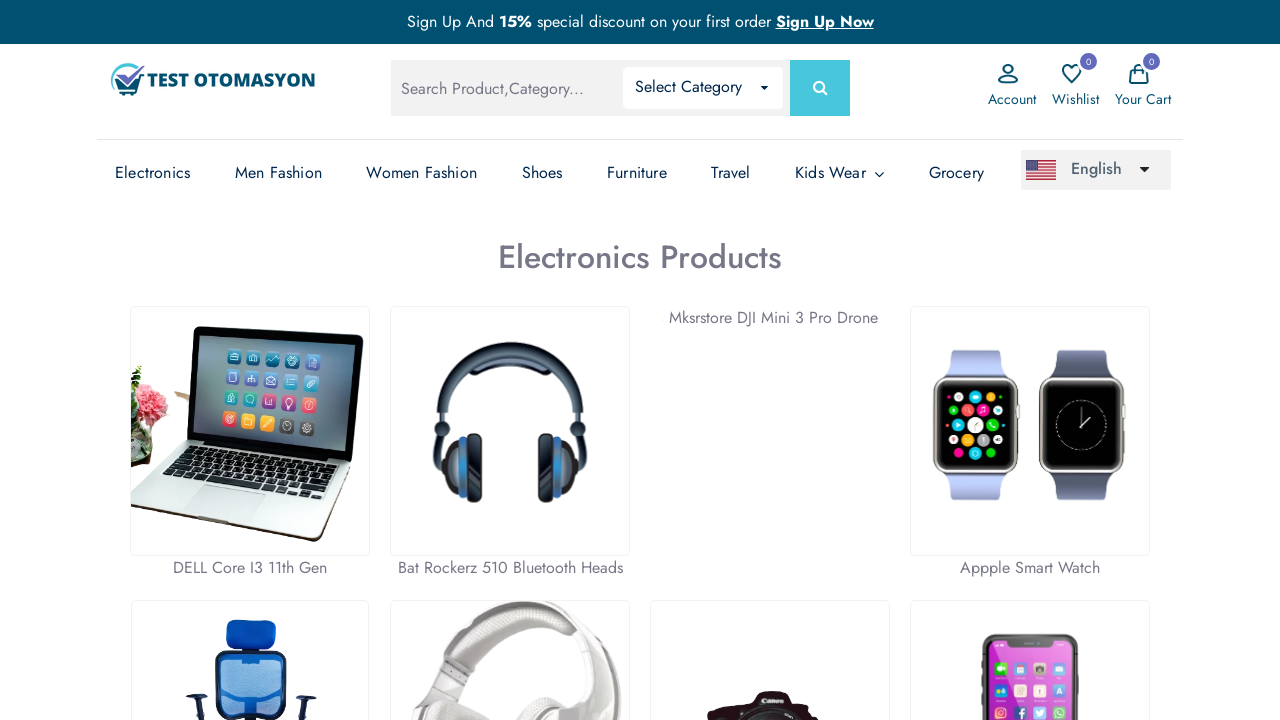

Clicked on DSLR Camera product (second approach - right-of positioning) at (770, 595) on #pic7_thumb
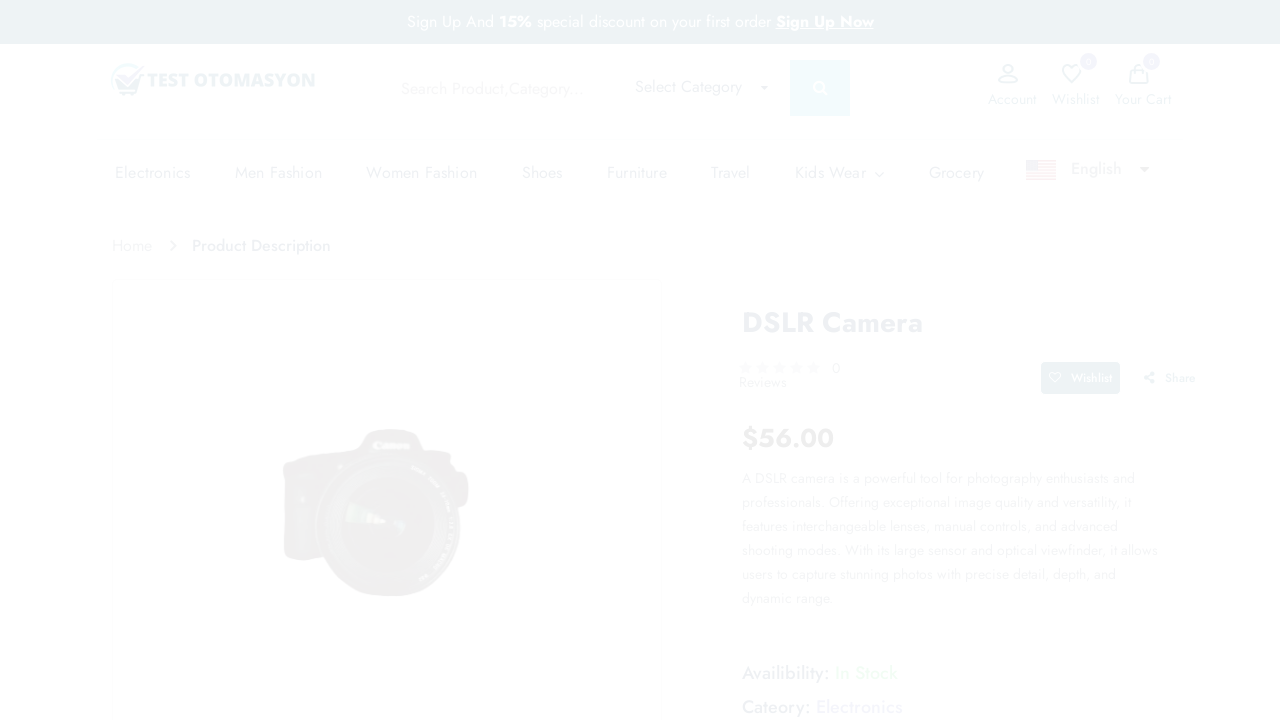

Waited for DSLR Camera product page heading to load
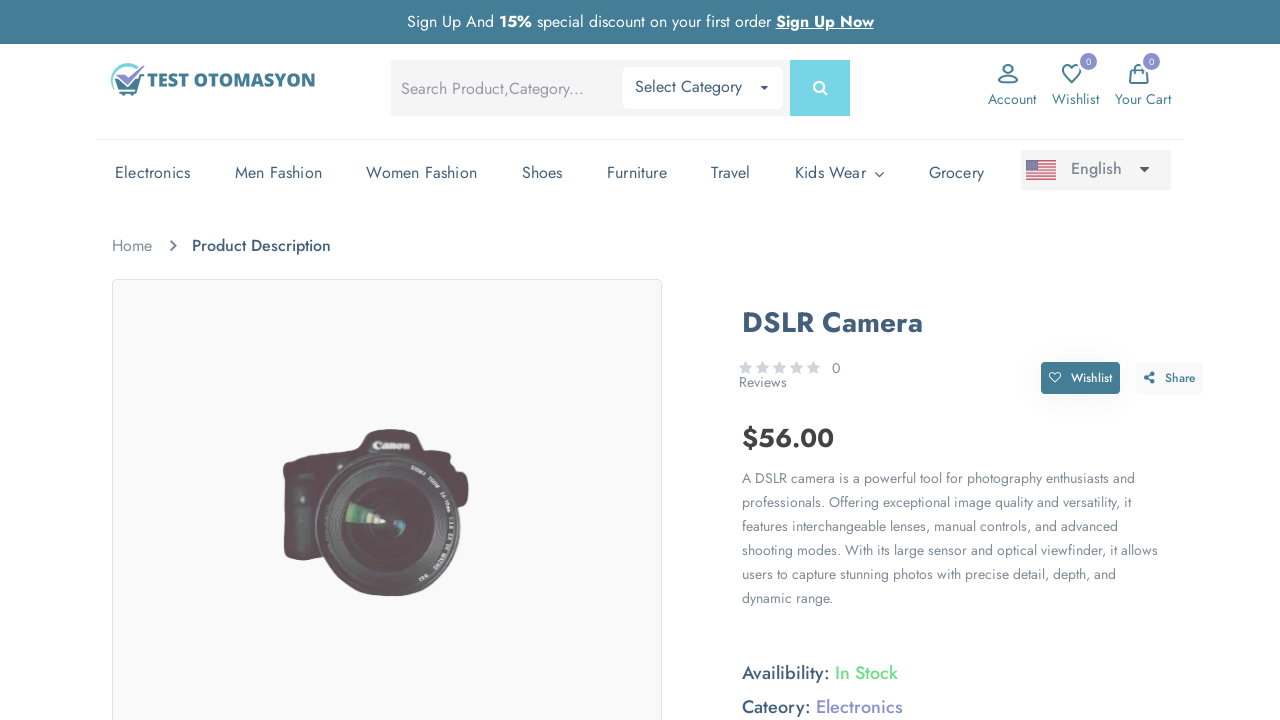

Verified DSLR Camera page opened with correct heading
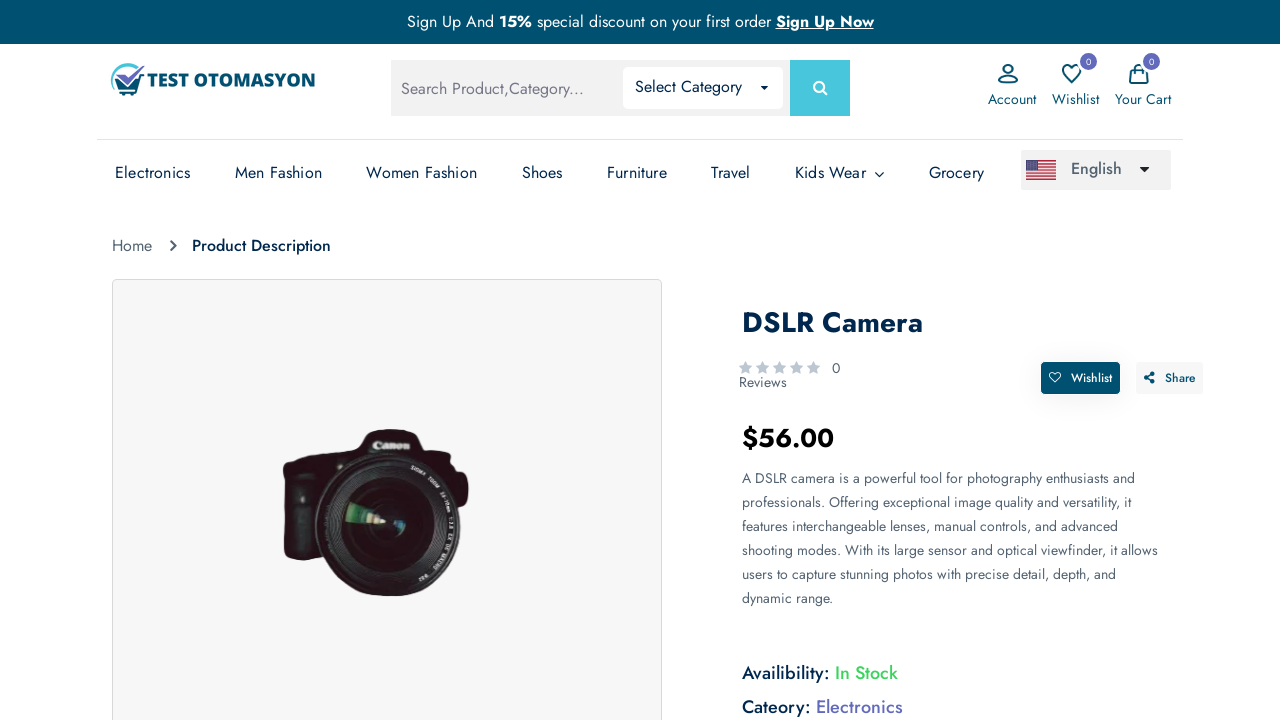

Navigated back to relative locators test page
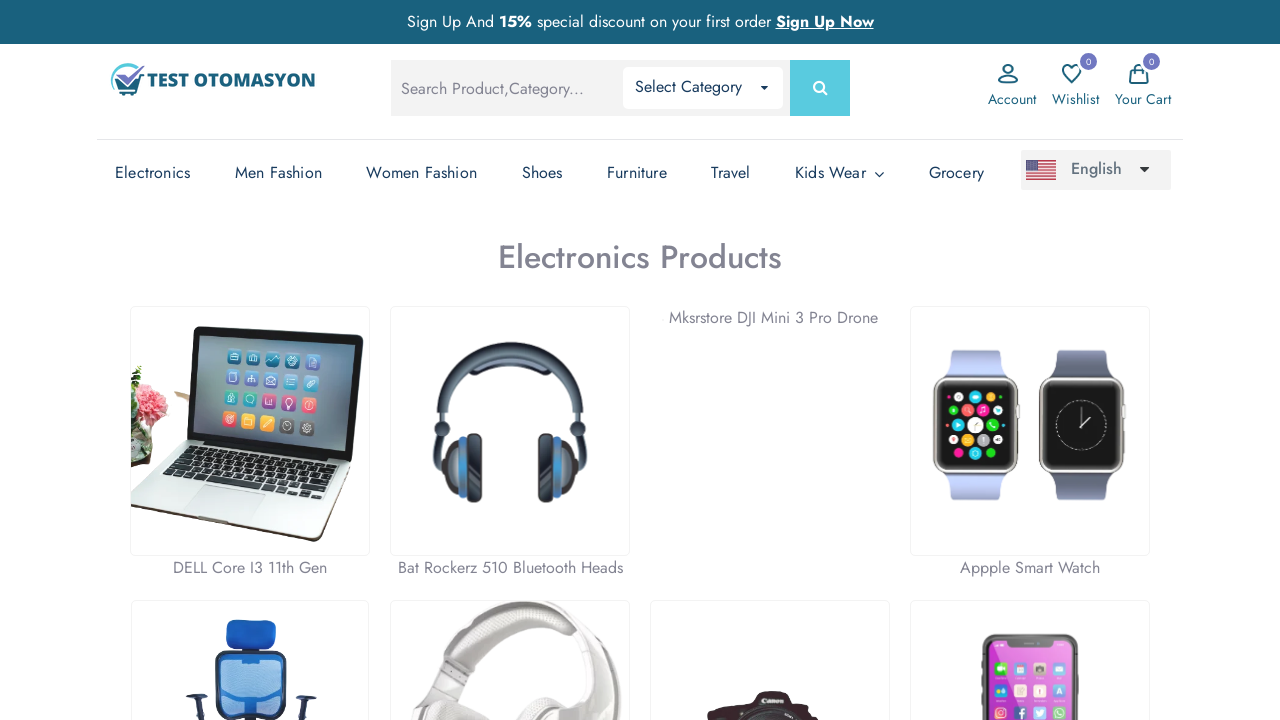

Waited 1 second for page to fully load
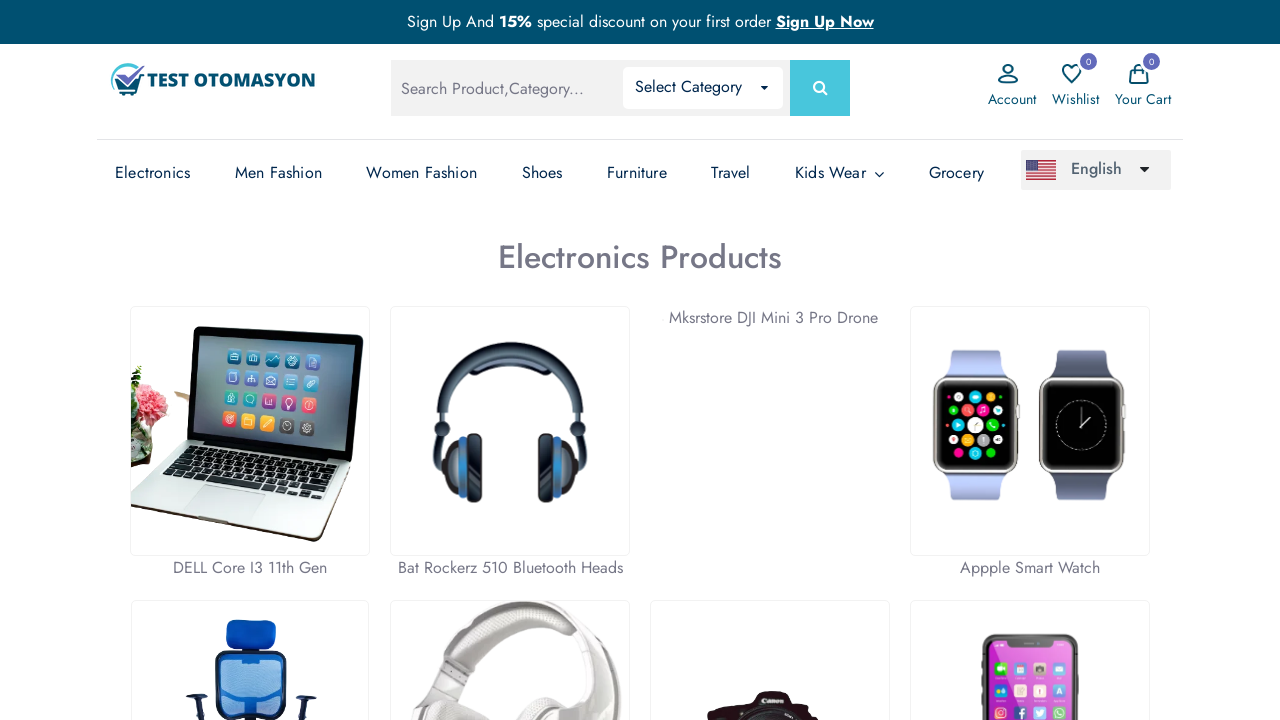

Clicked on DSLR Camera product (third approach - below positioning) at (770, 595) on #pic7_thumb
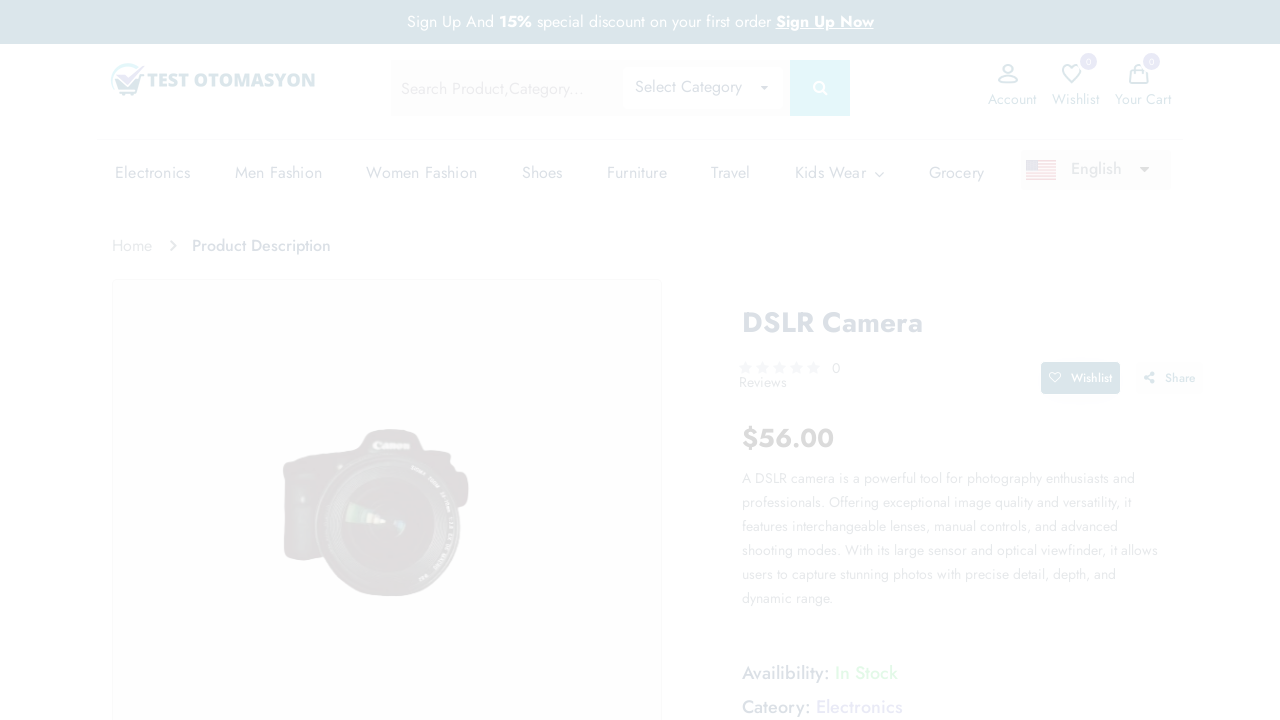

Waited for DSLR Camera product page heading to load
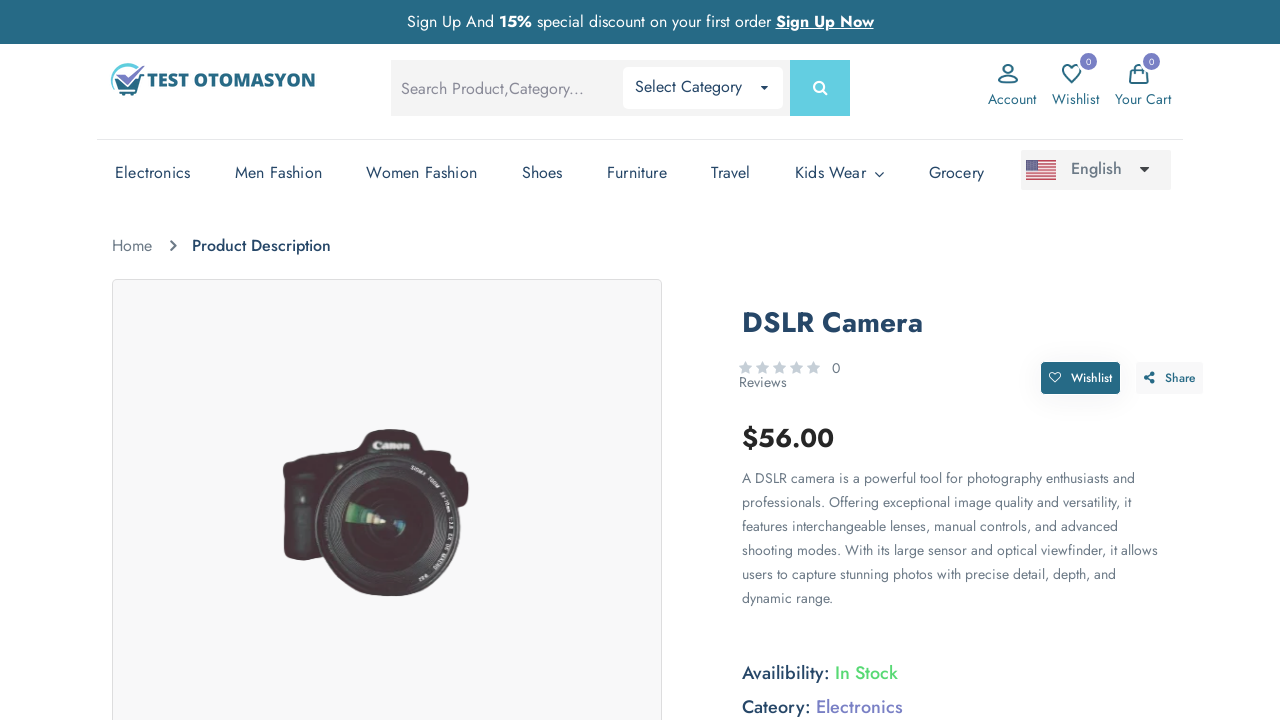

Verified DSLR Camera page opened with correct heading
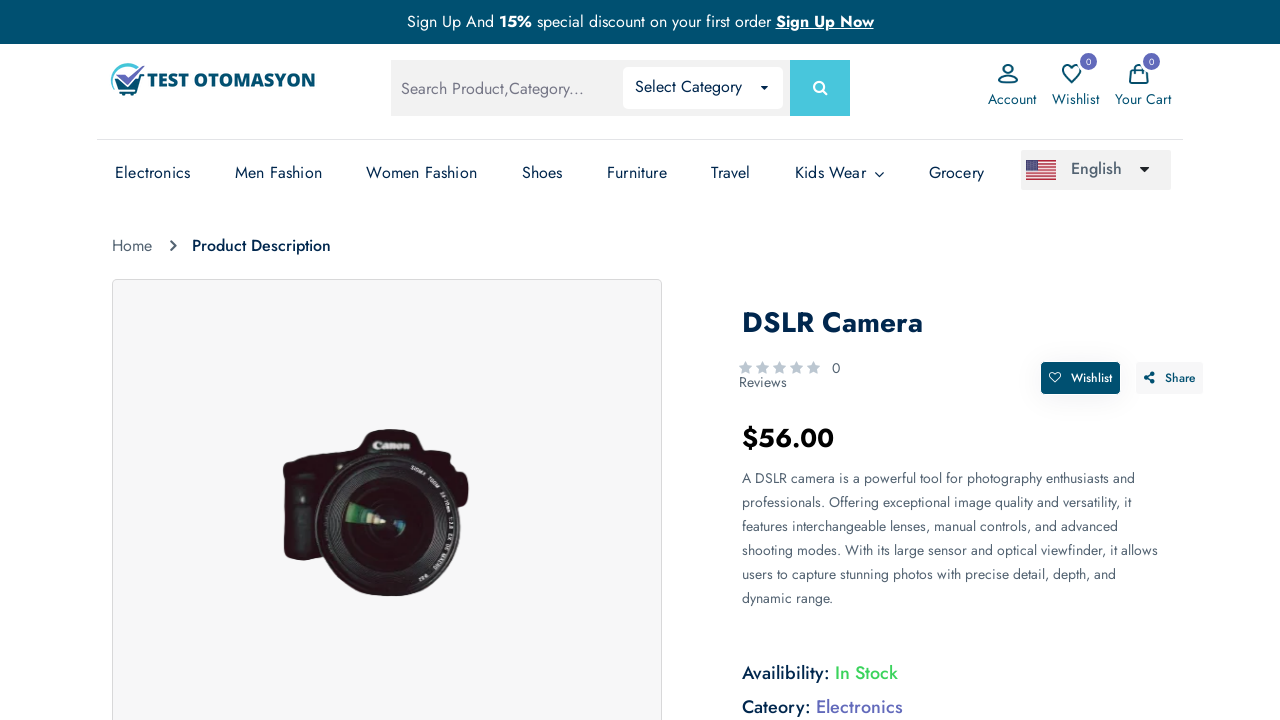

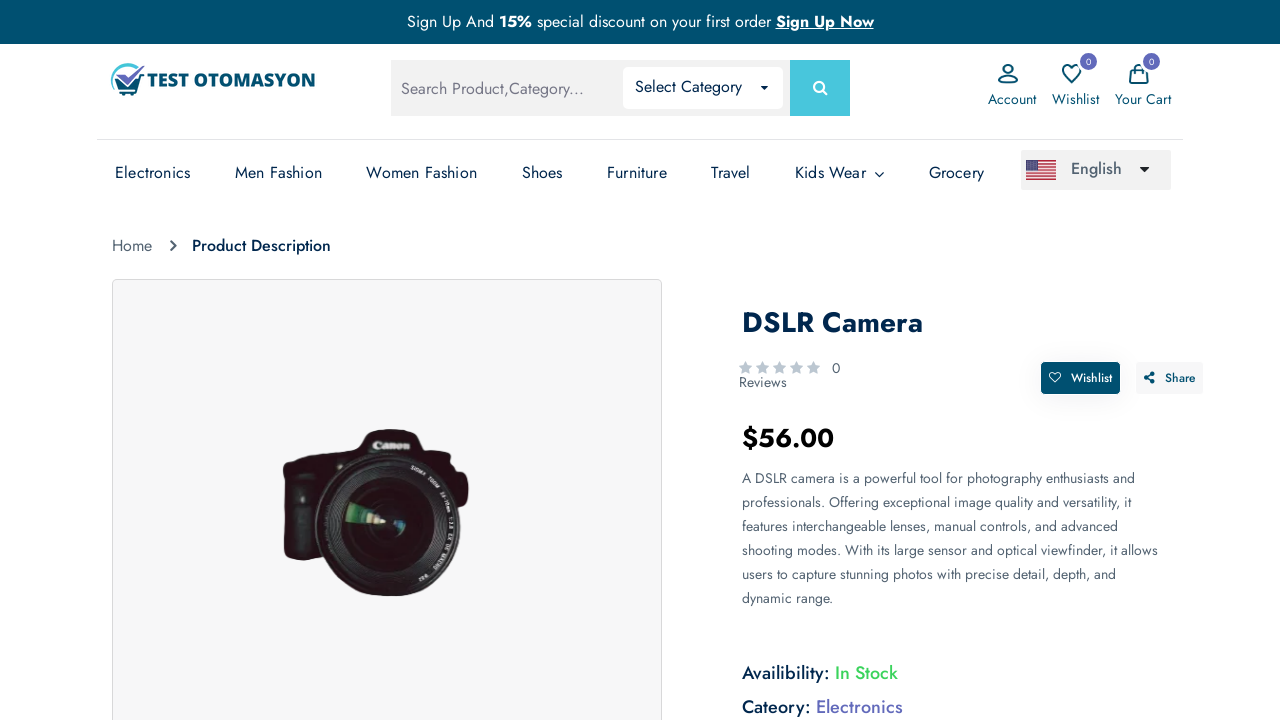